Tests mouse right-click (context click) functionality by right-clicking on a button element to trigger a context menu on a jQuery context menu demo page.

Starting URL: http://swisnl.github.io/jQuery-contextMenu/demo.html

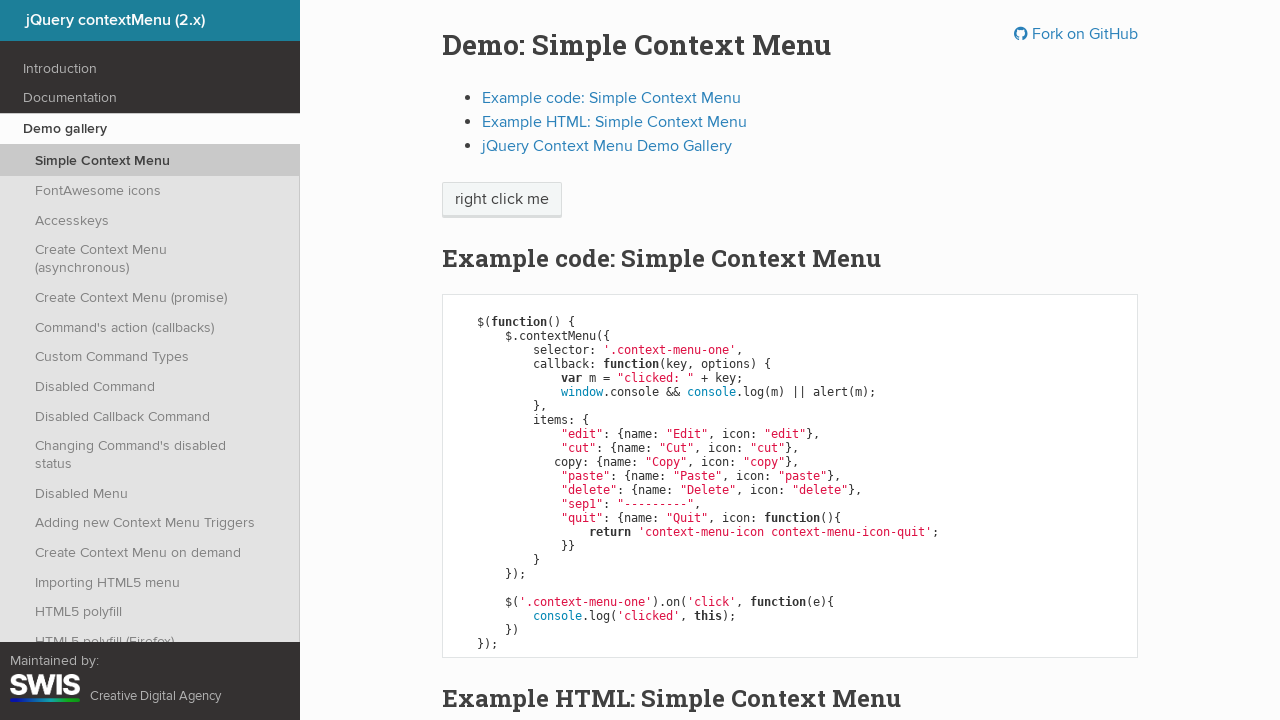

Right-click button became visible
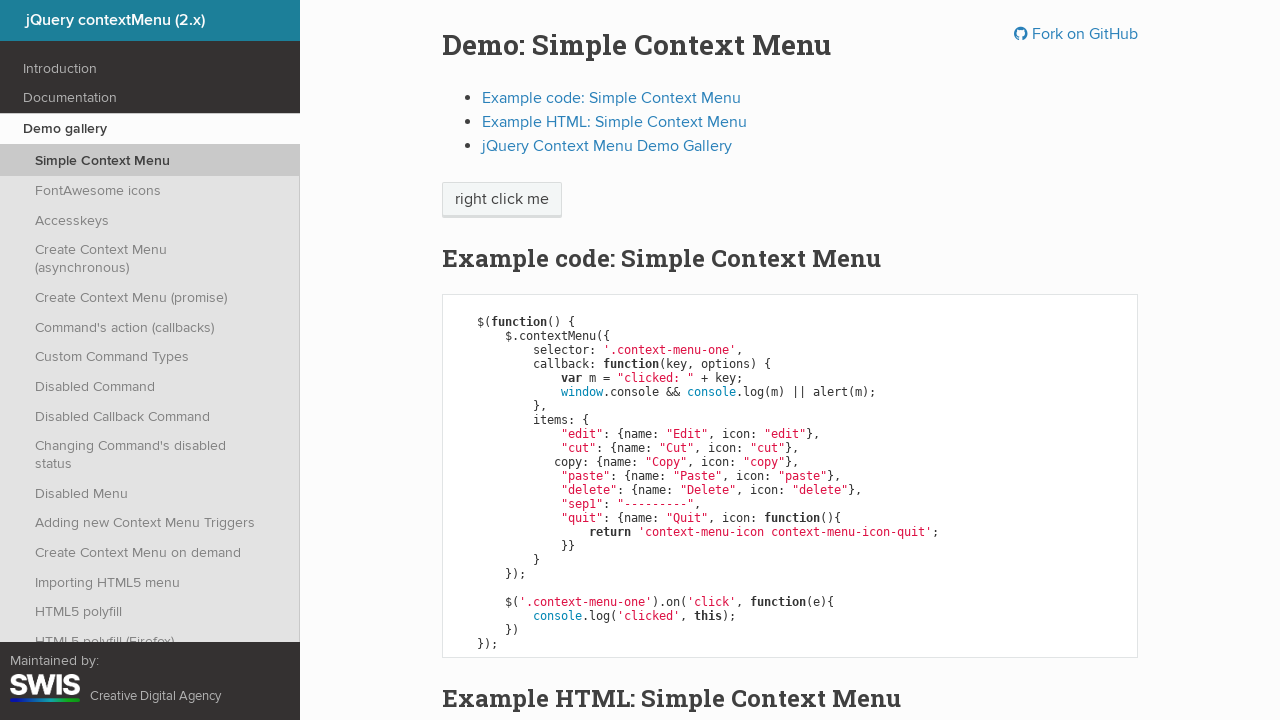

Right-clicked on the button to trigger context menu at (502, 200) on xpath=//span[text()='right click me']
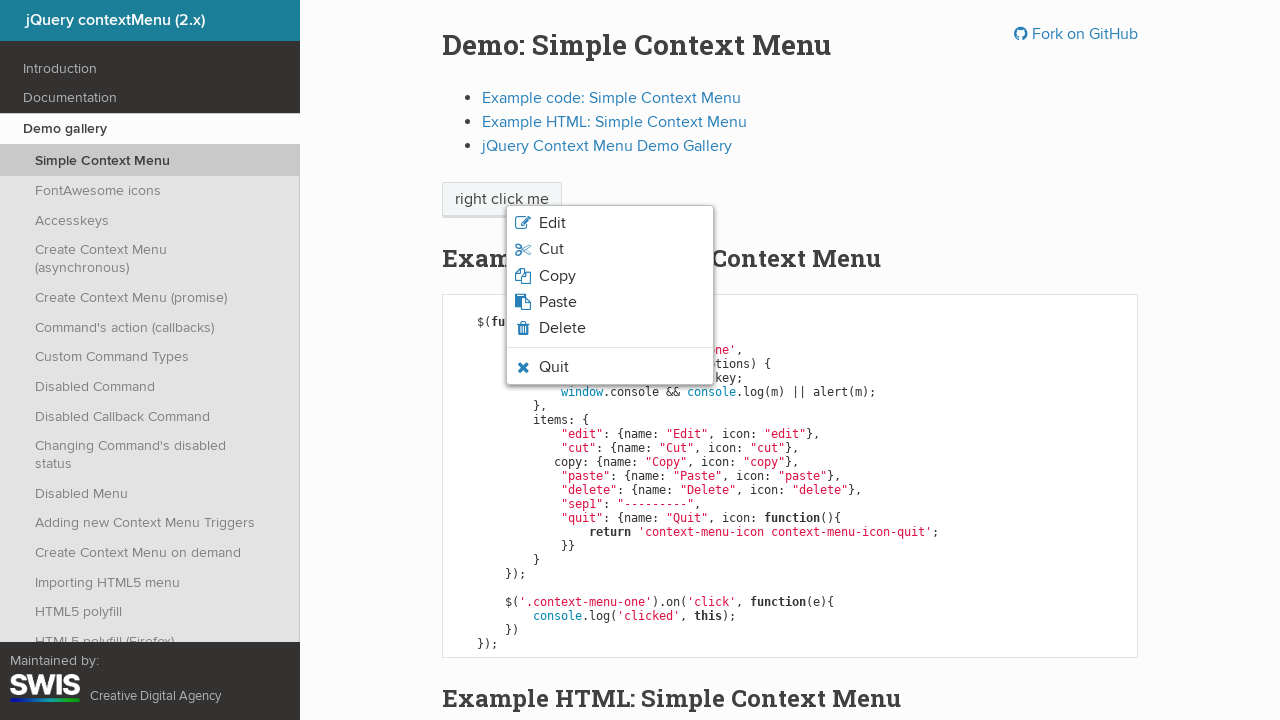

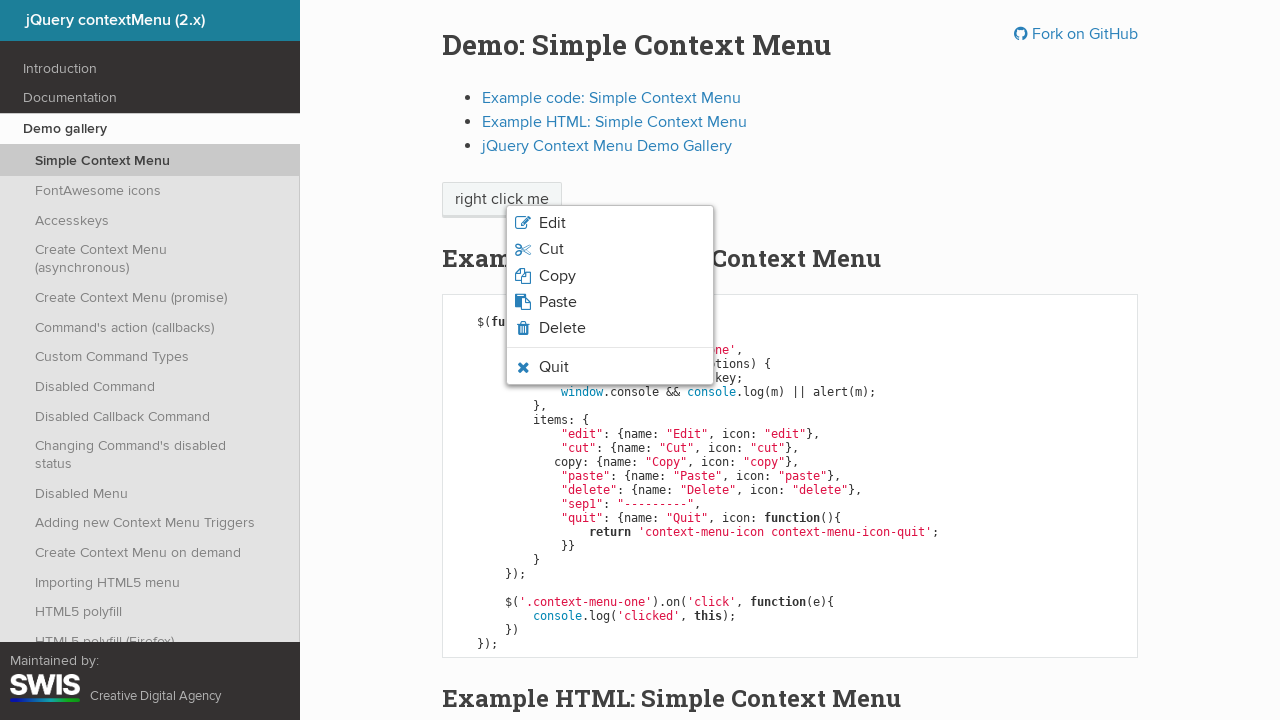